Navigates to a test automation practice blog and verifies the text content of a date input field element

Starting URL: https://testautomationpractice.blogspot.com

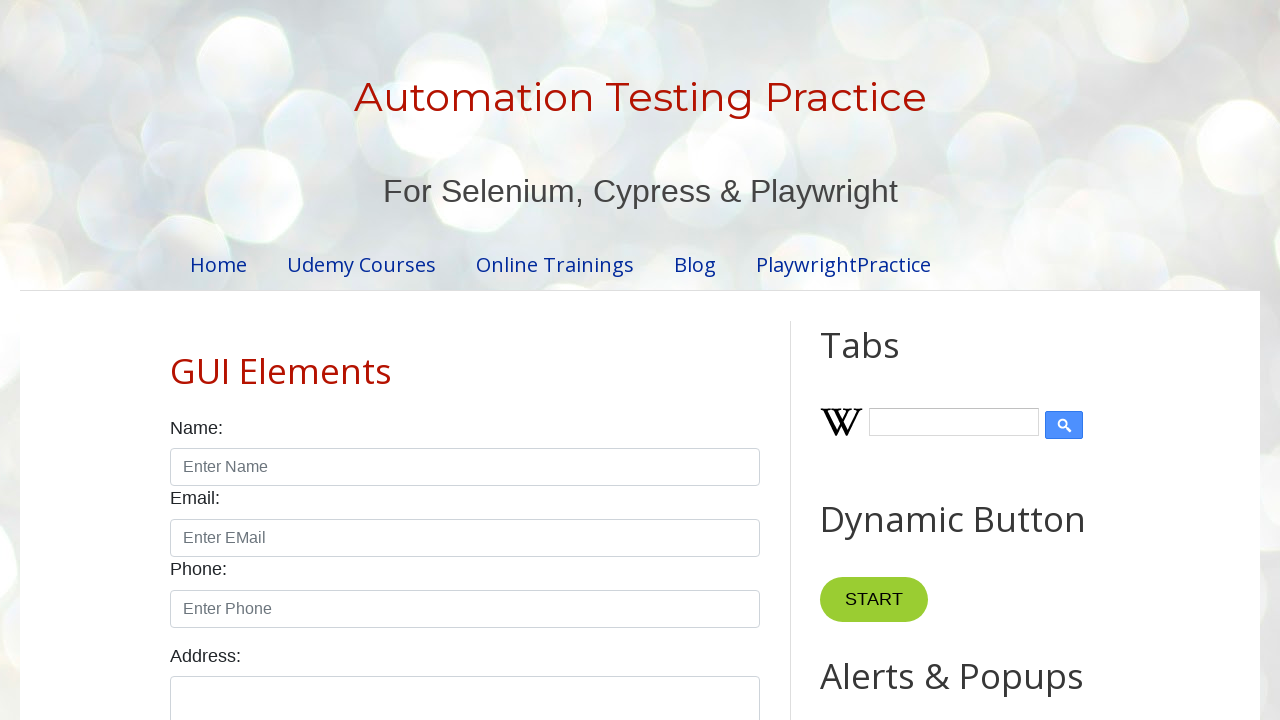

Navigated to test automation practice blog
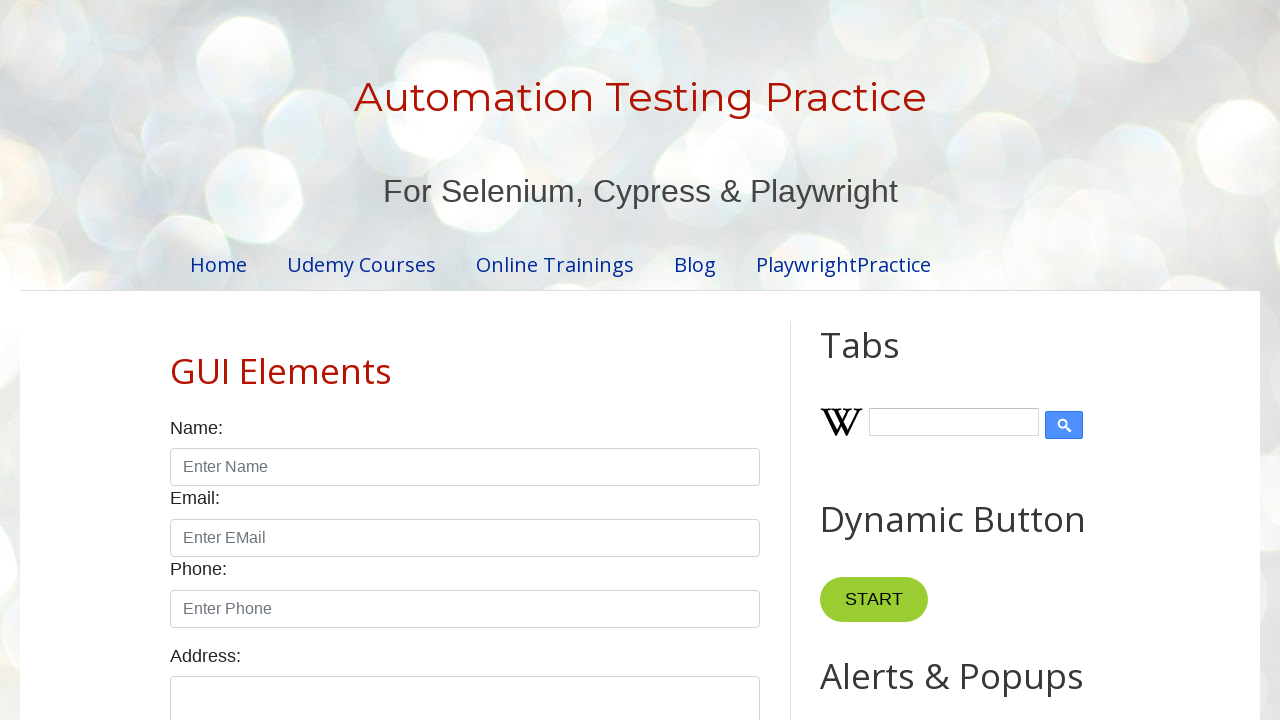

Located the start-date element
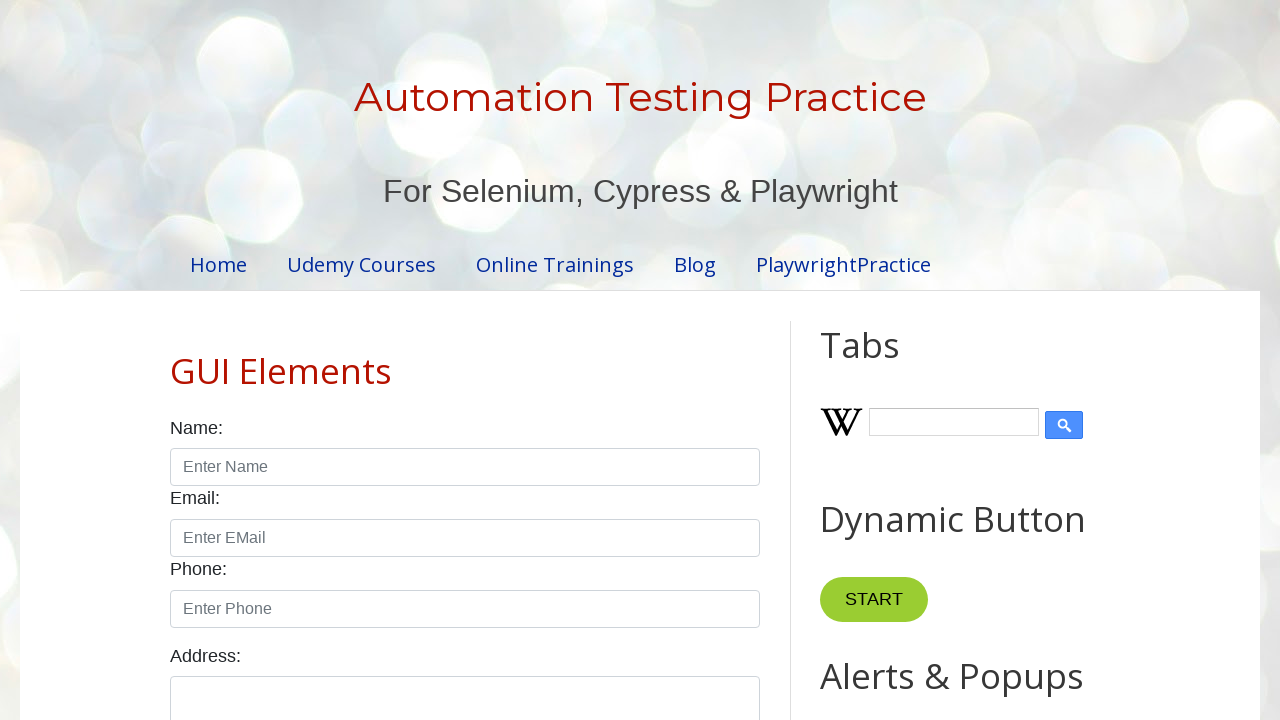

Waited for start-date element to be visible
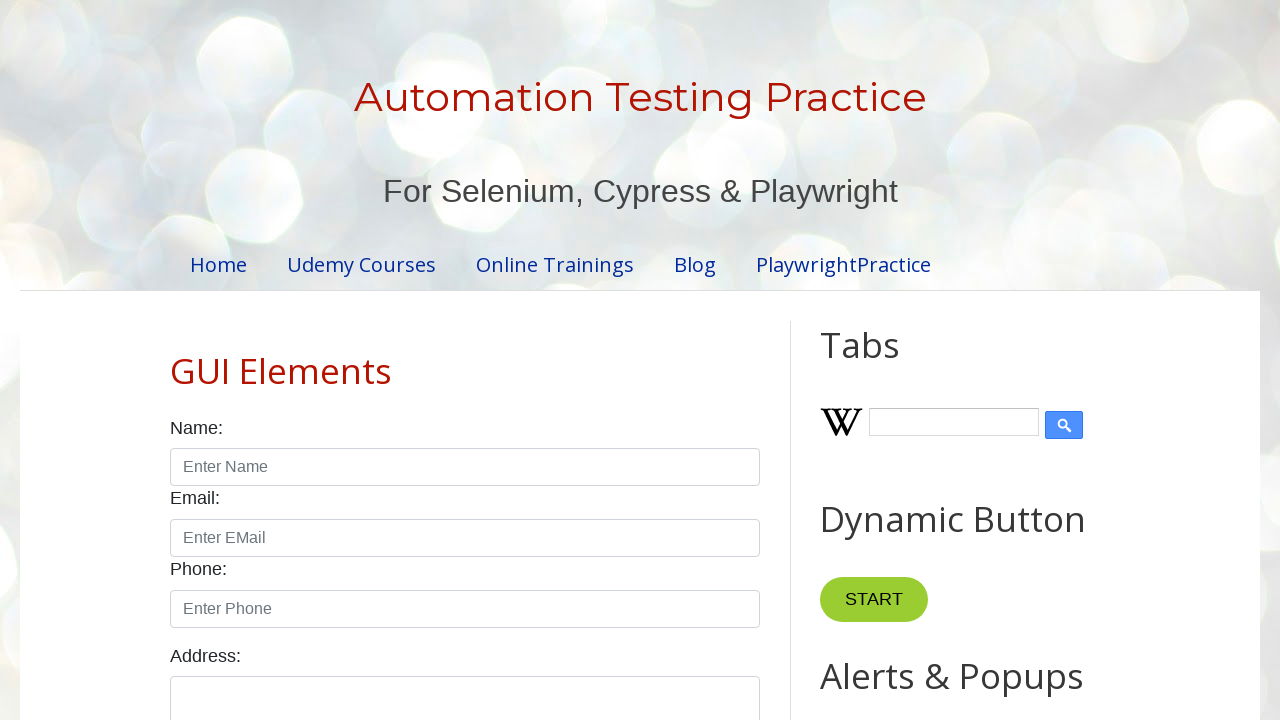

Retrieved text content from start-date element
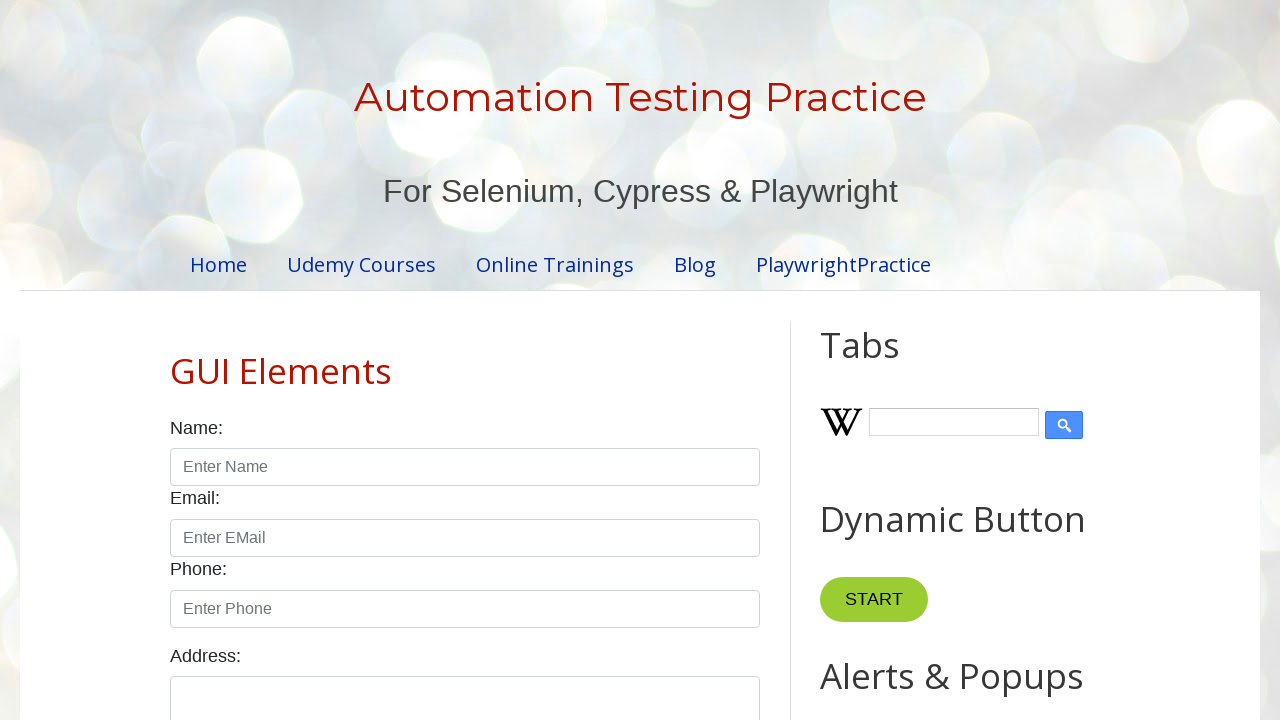

Text content does not match expected value - actual: '', expected: 'dd/mm/yyyy'
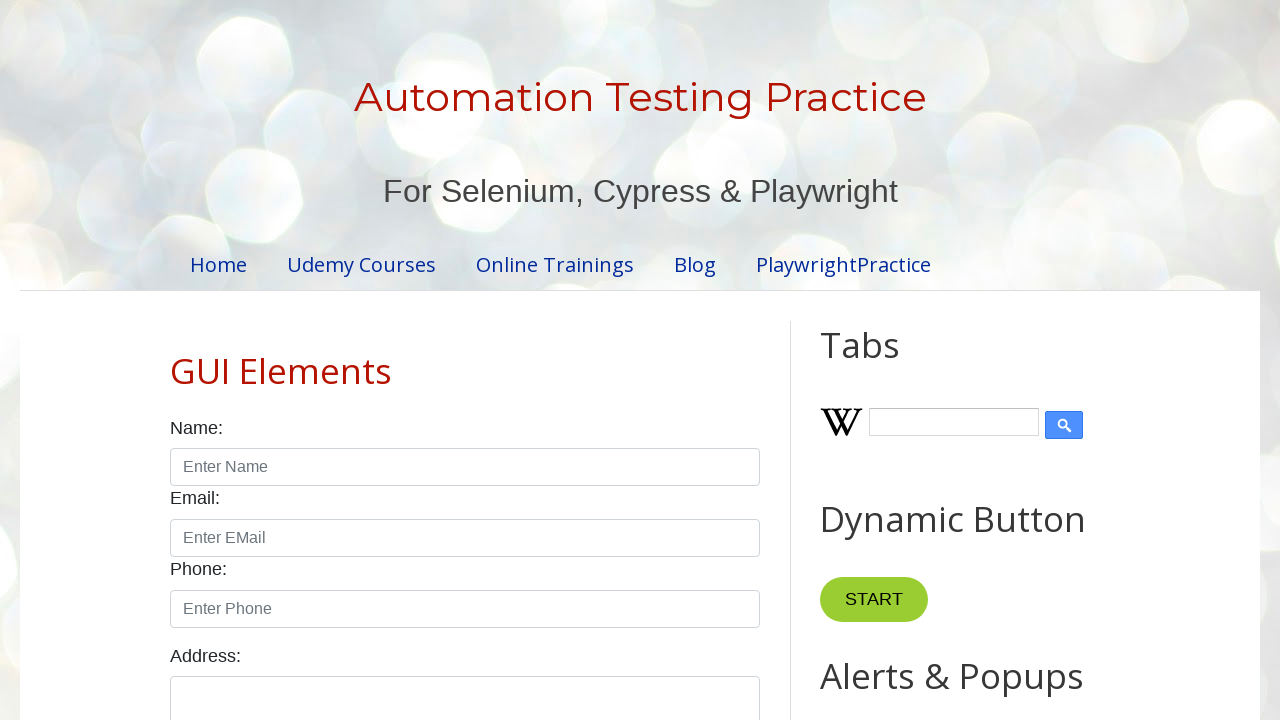

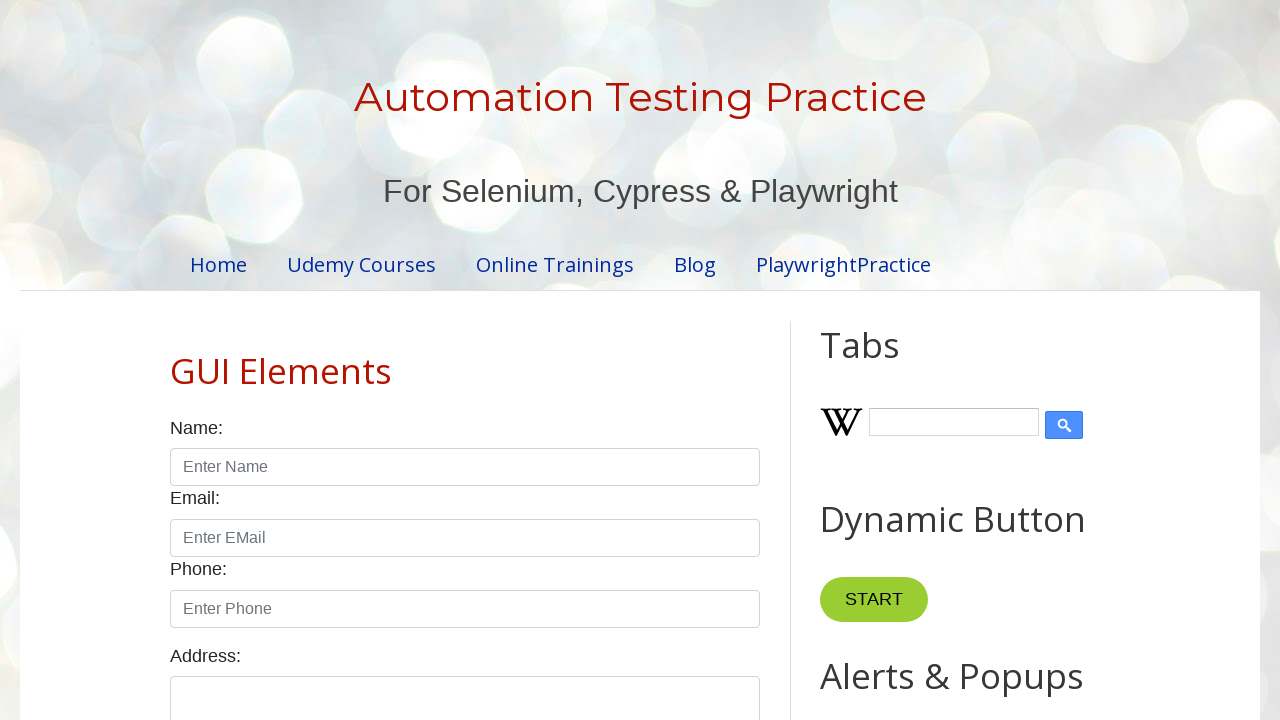